Tests handling of multiple browser windows/tabs by clicking a "New Tab" button and switching between parent and child windows to verify page titles

Starting URL: https://skpatro.github.io/demo/links/

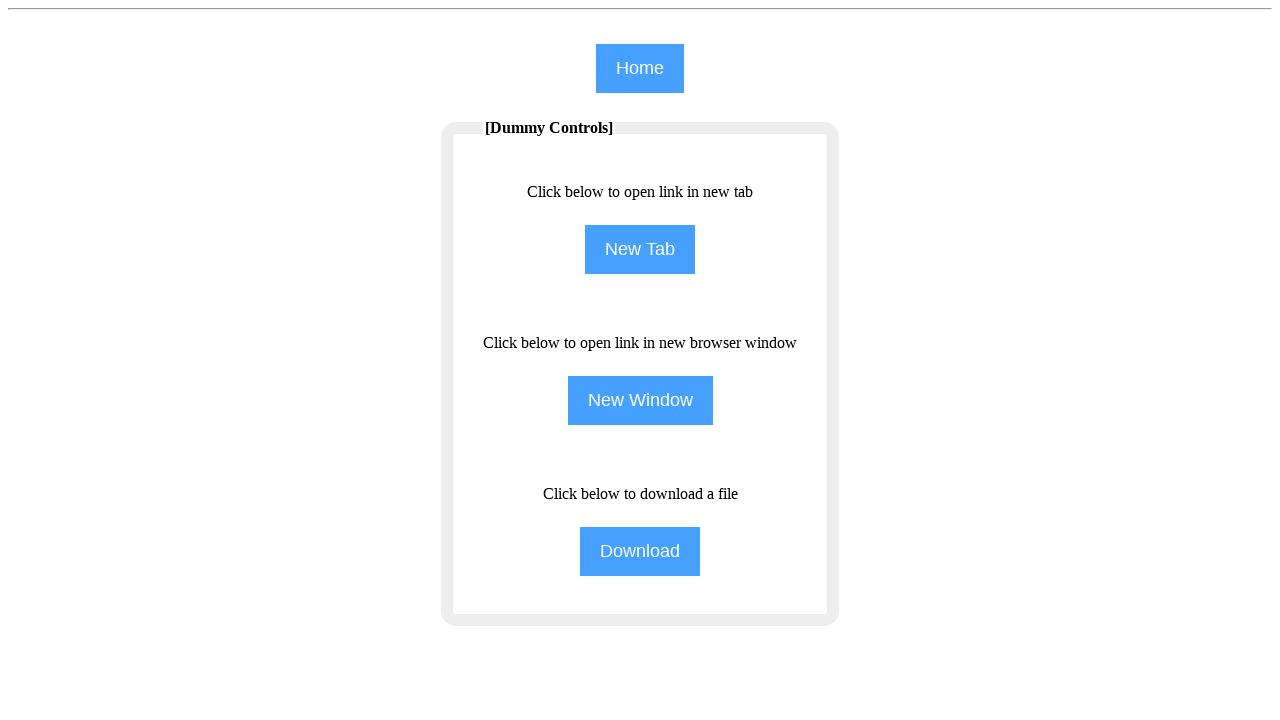

Clicked 'New Tab' button at (640, 250) on input[value='New Tab']
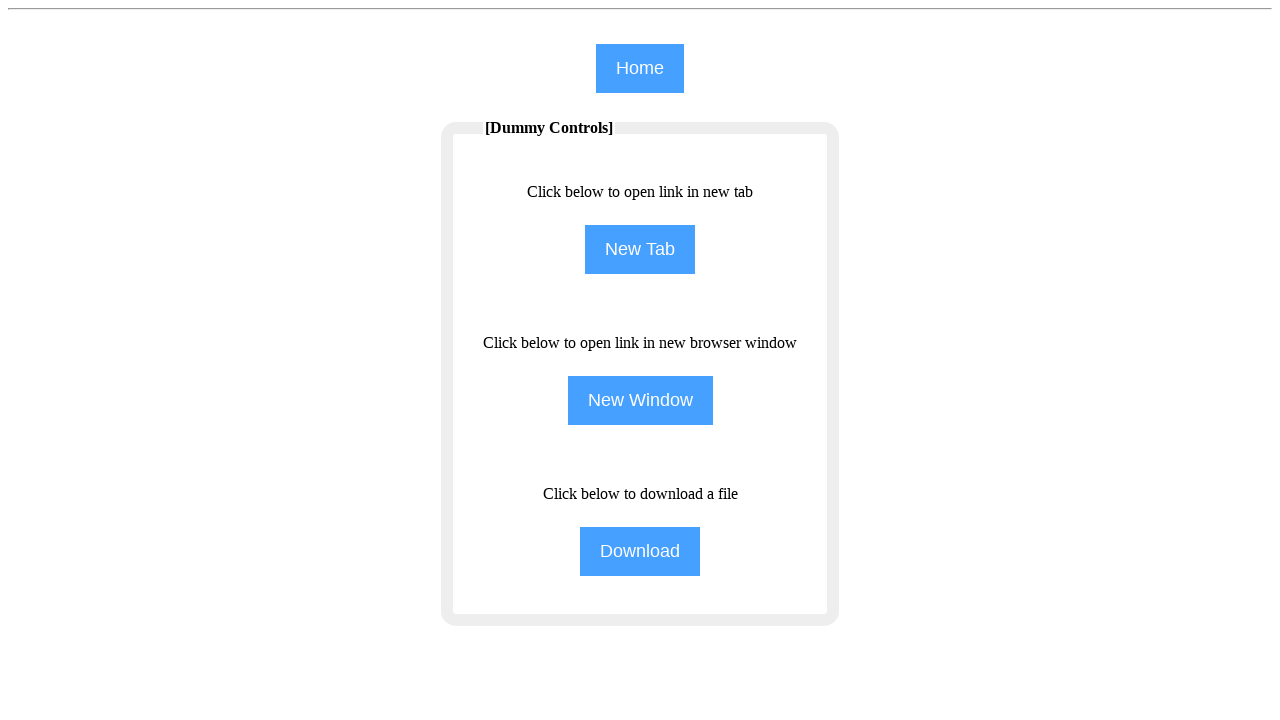

Clicked 'New Tab' button again and waiting for new page to open at (640, 250) on input[value='New Tab']
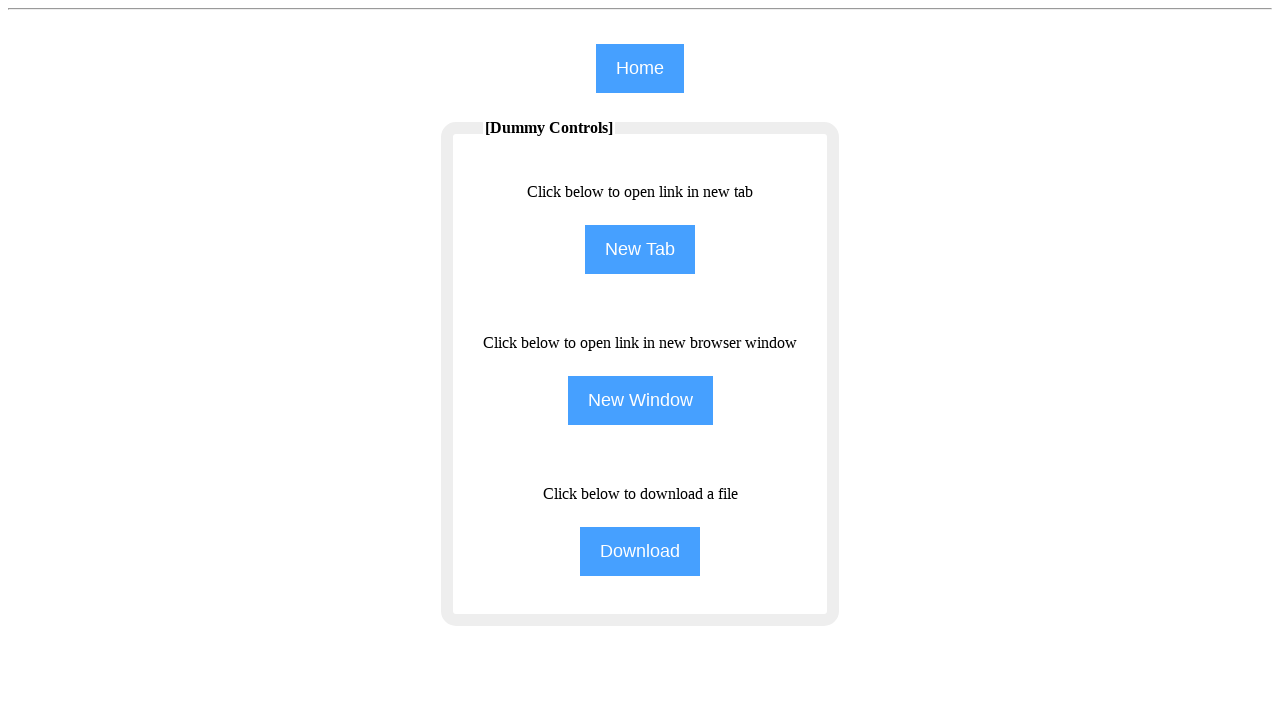

New page/tab opened and captured
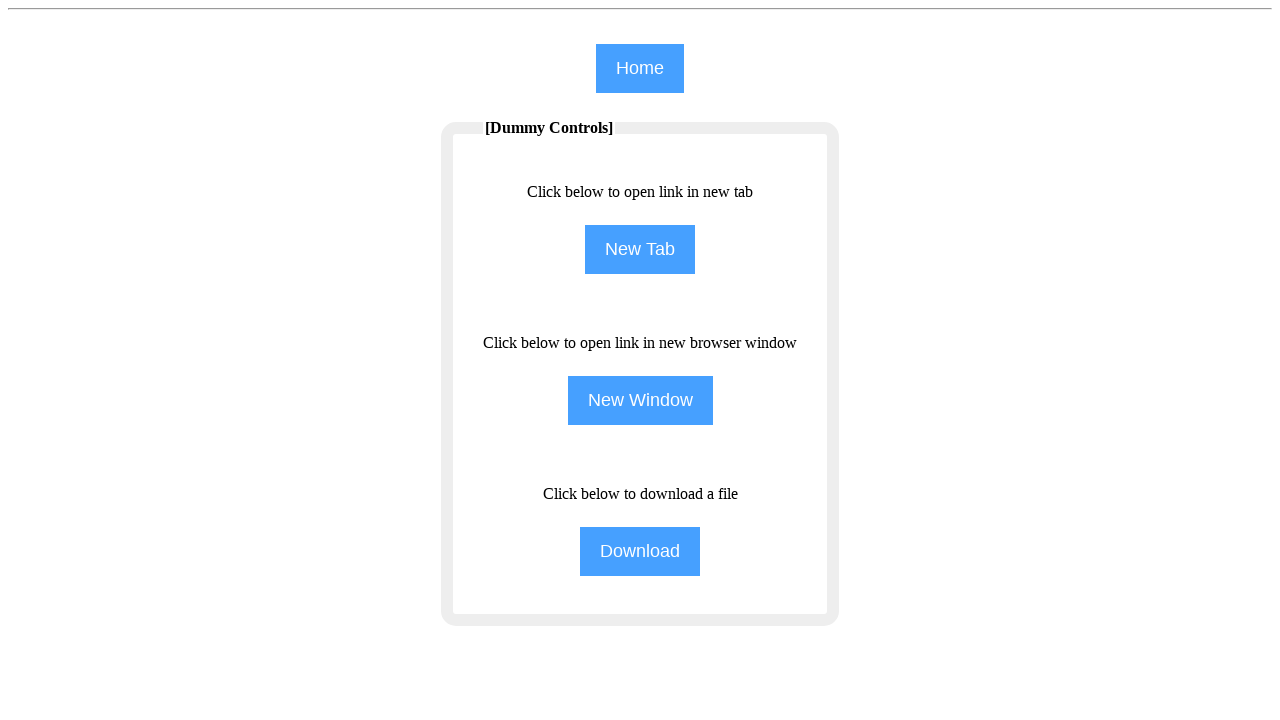

New page finished loading
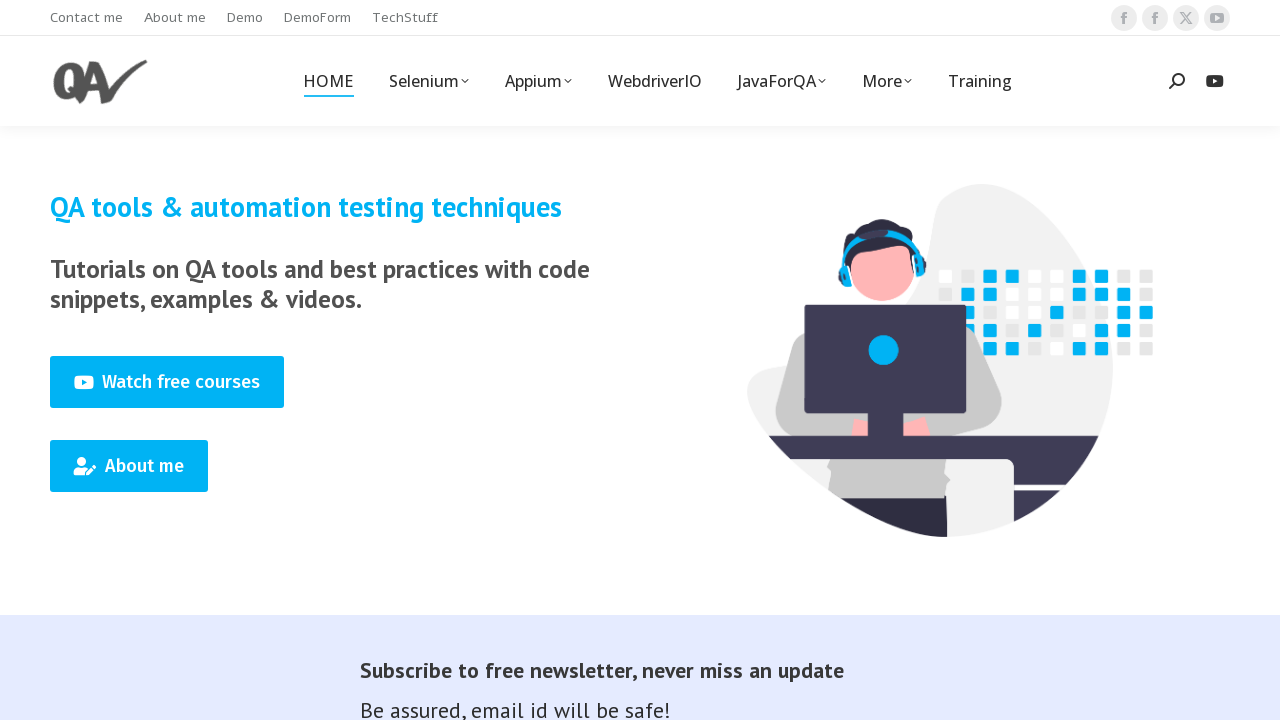

Retrieved parent window title: Browser Windows
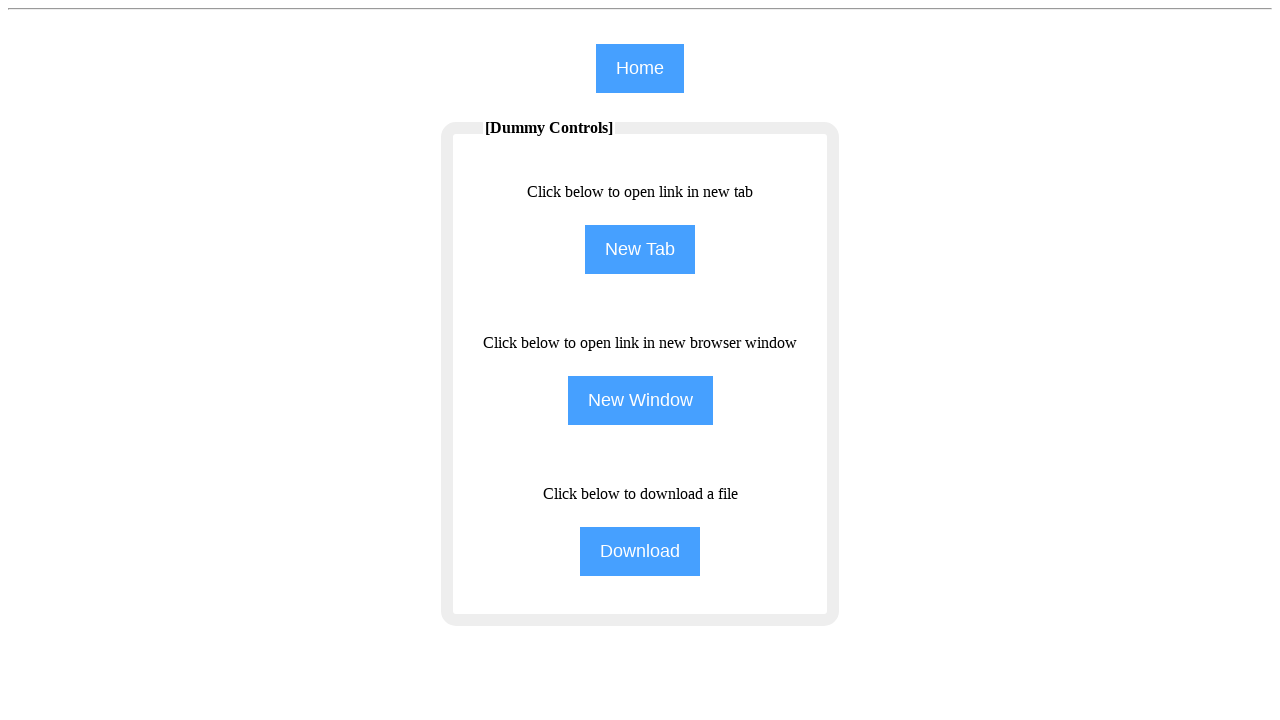

Retrieved child window title: Home - qavalidation
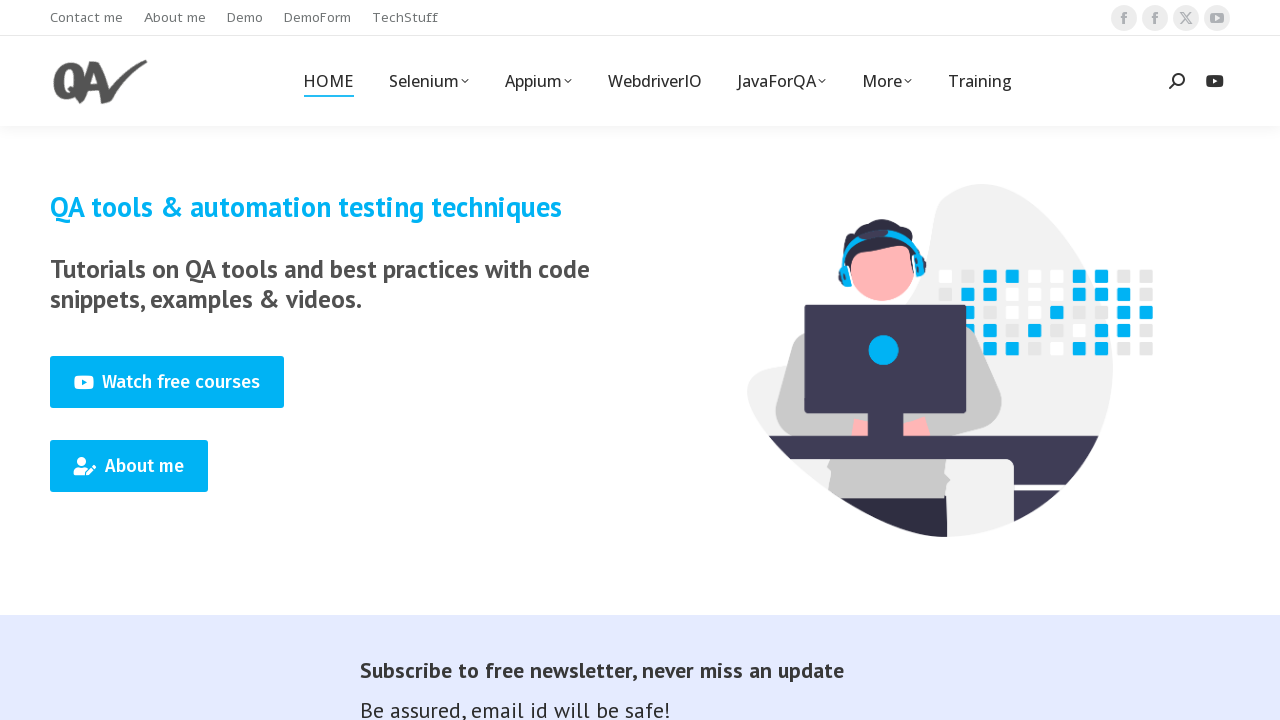

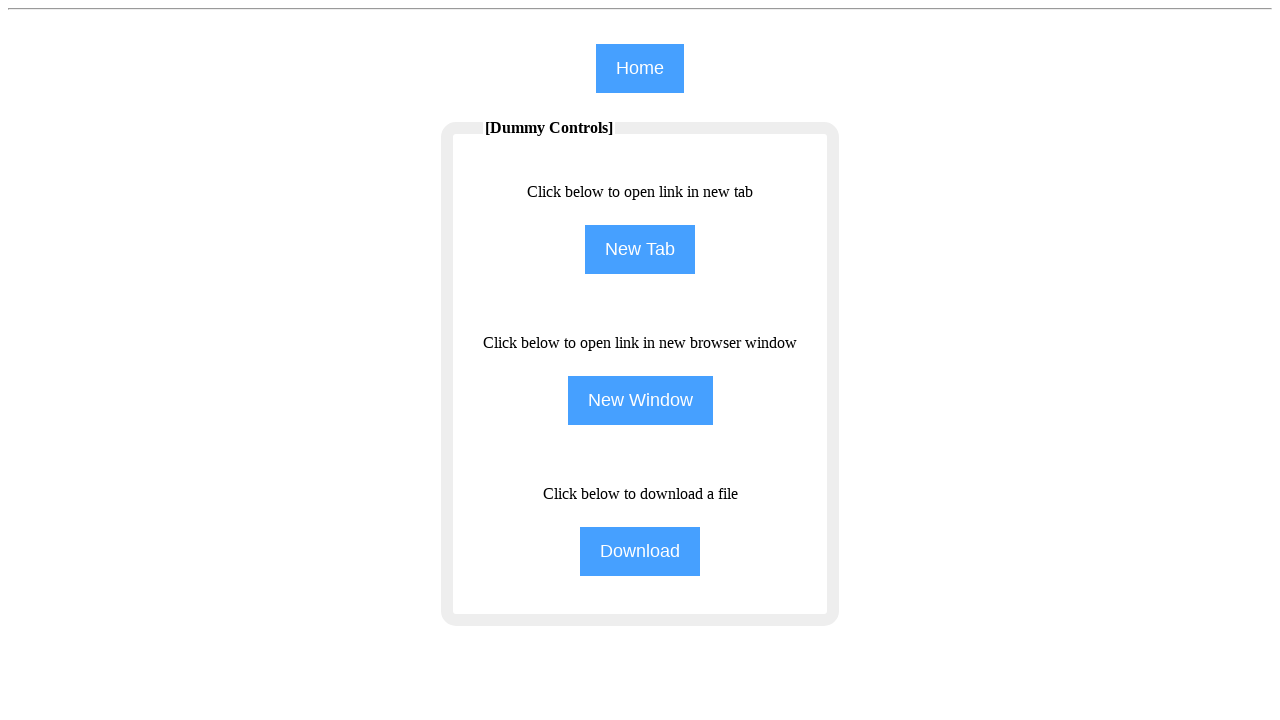